Tests mouse resize action by dragging the resizable element corner to resize it

Starting URL: https://jqueryui.com/resizable/

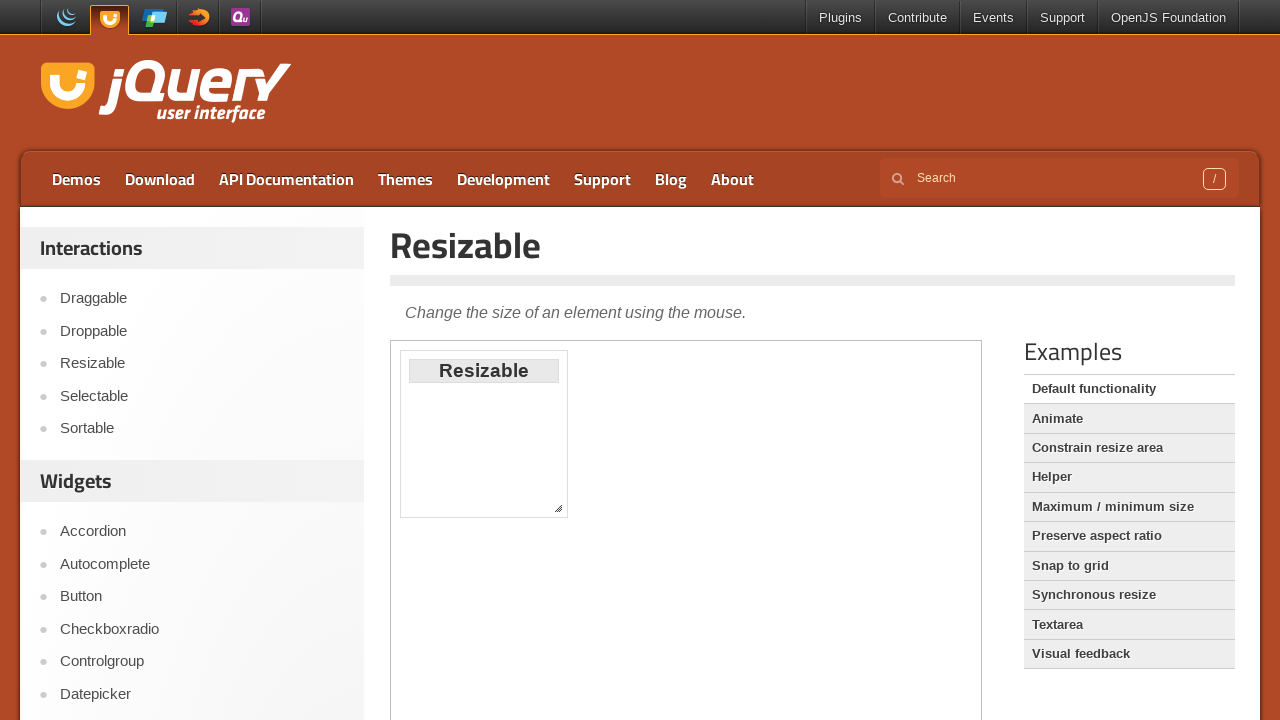

Navigated to jQuery UI resizable demo page
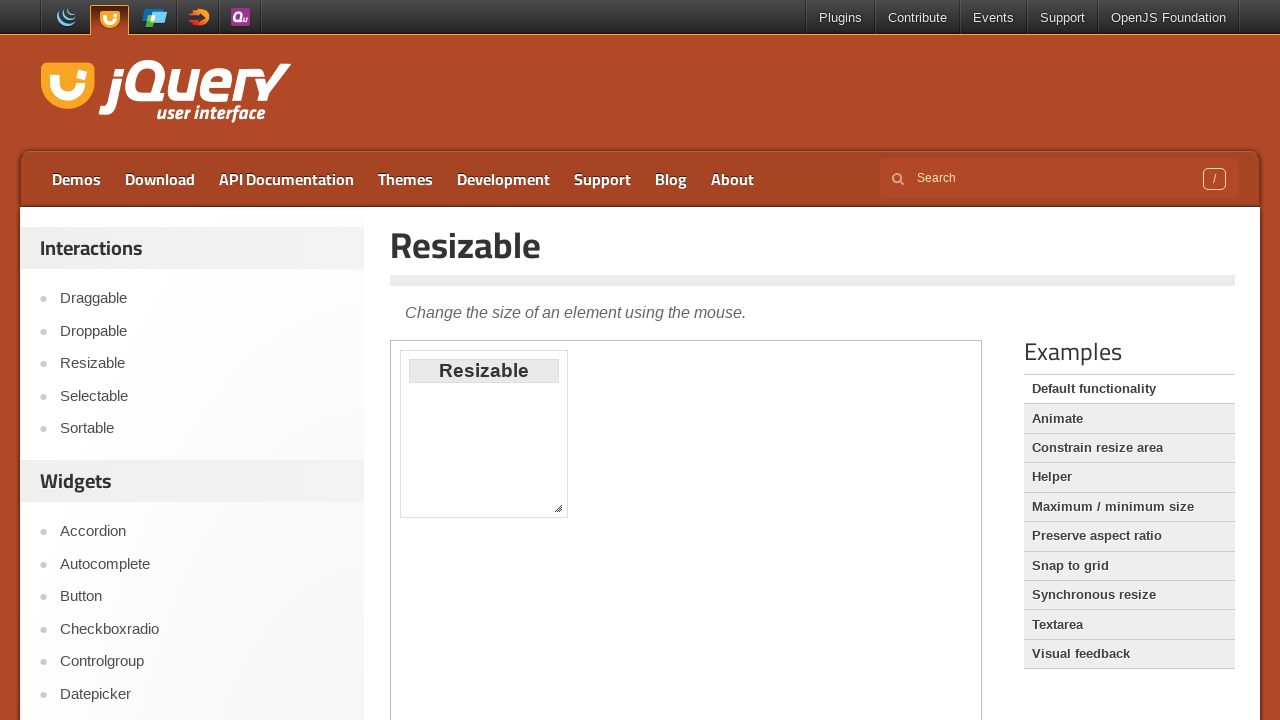

Located and switched to iframe containing resizable element
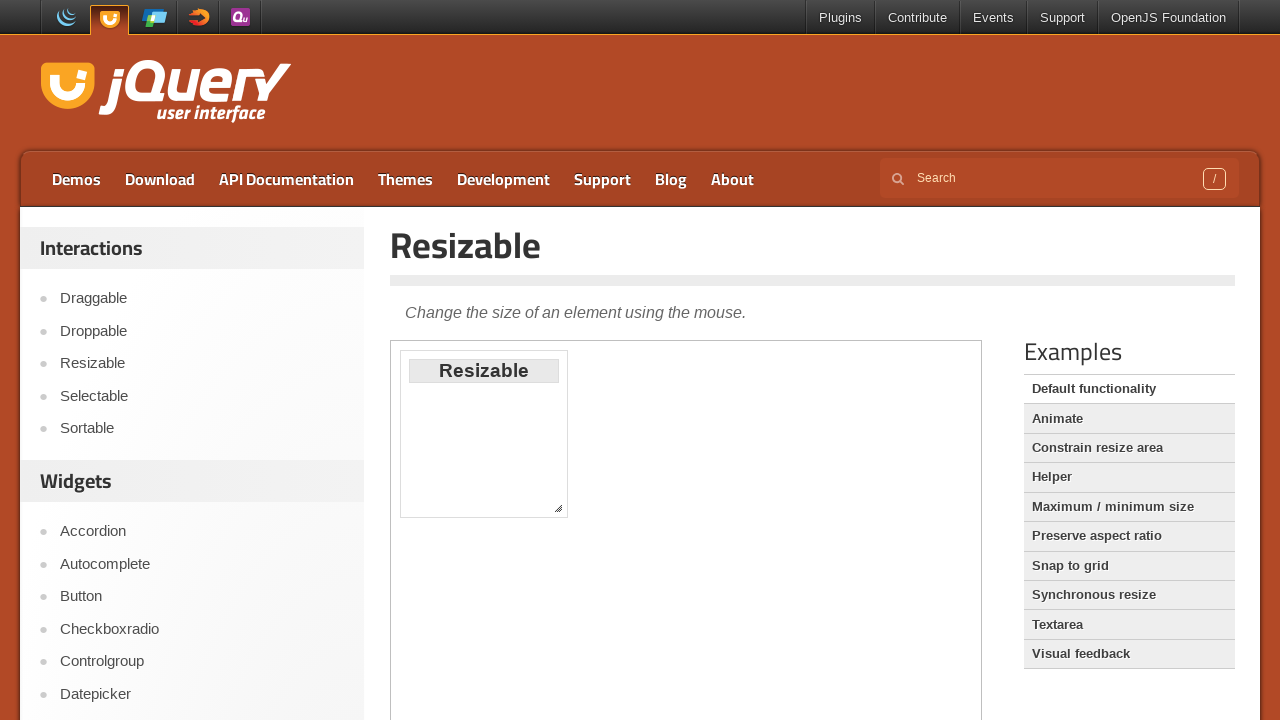

Located the southeast resize handle
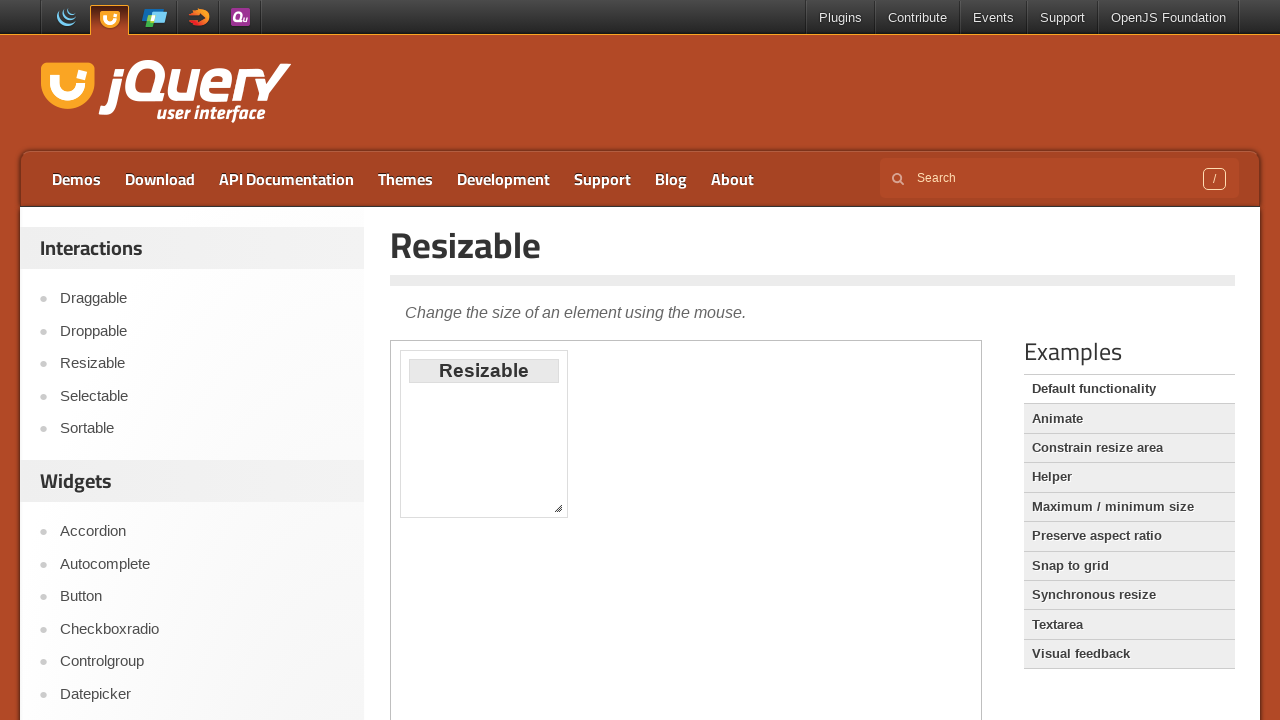

Dragged the resize handle to new position to resize the element at (650, 550)
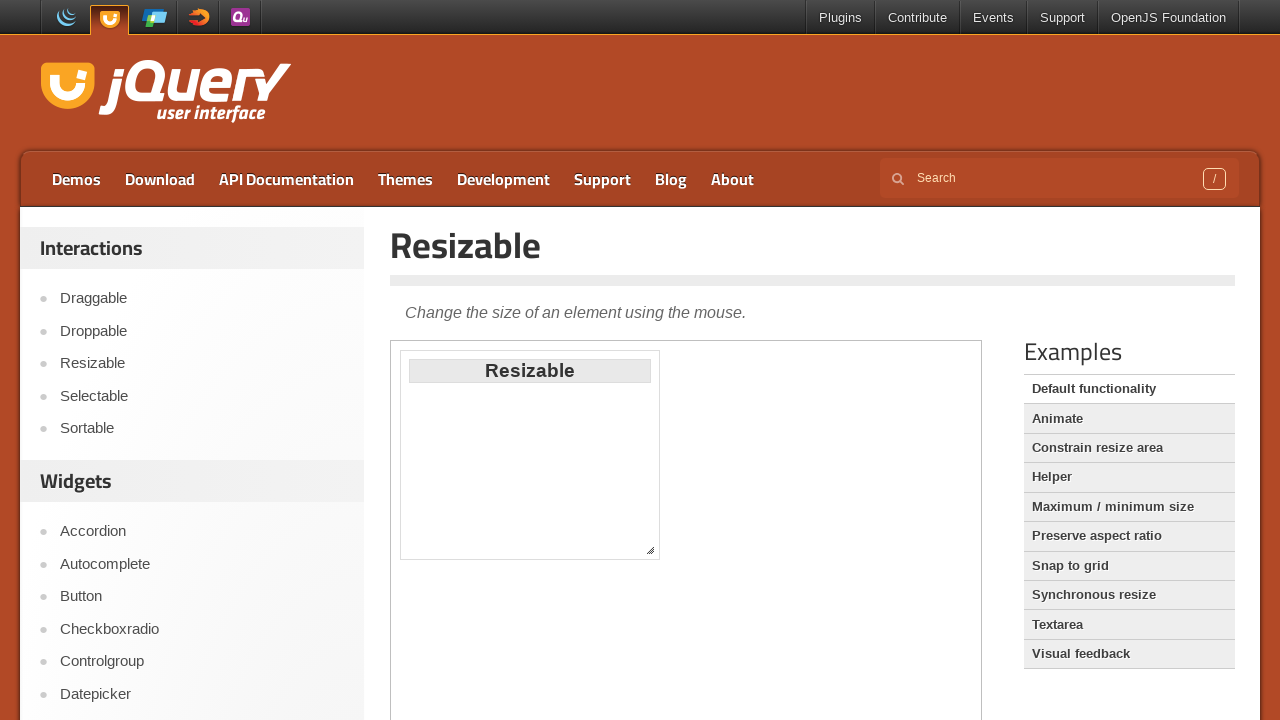

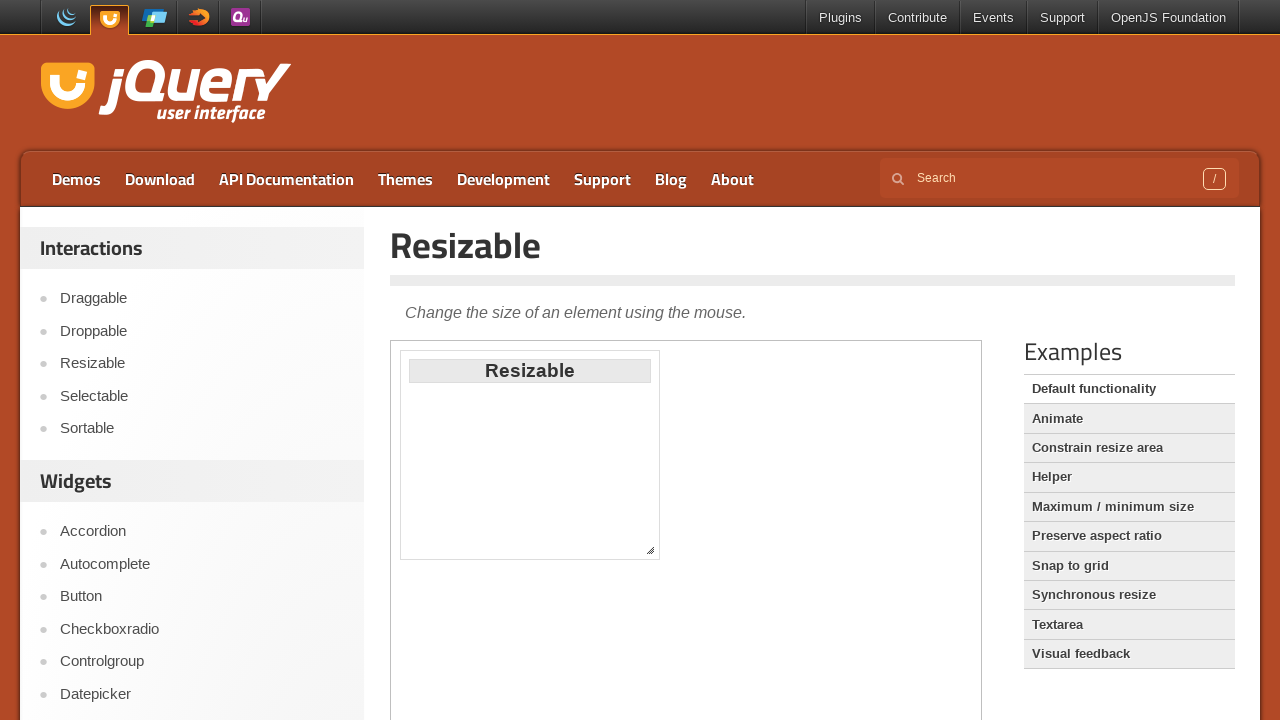